Opens the Adactin Hotel App website and maximizes the browser window using Chrome browser

Starting URL: http://adactinhotelapp.com

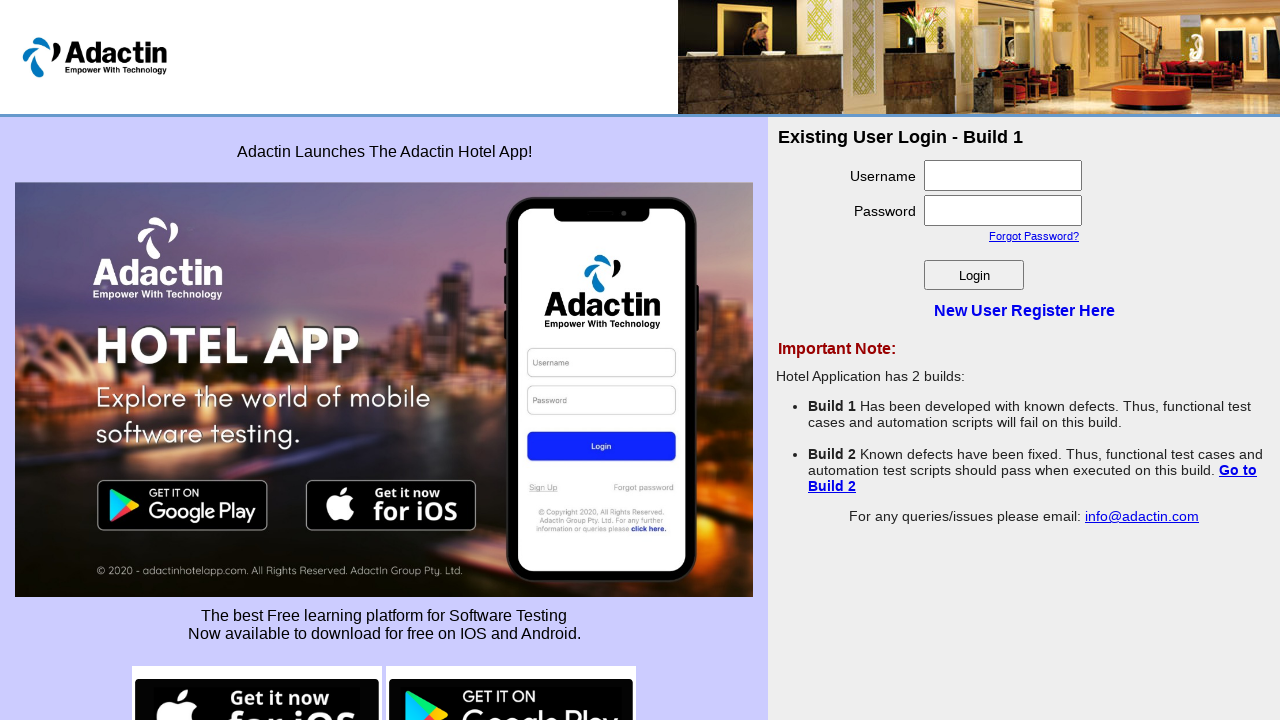

Set viewport size to 1920x1080 to maximize browser window
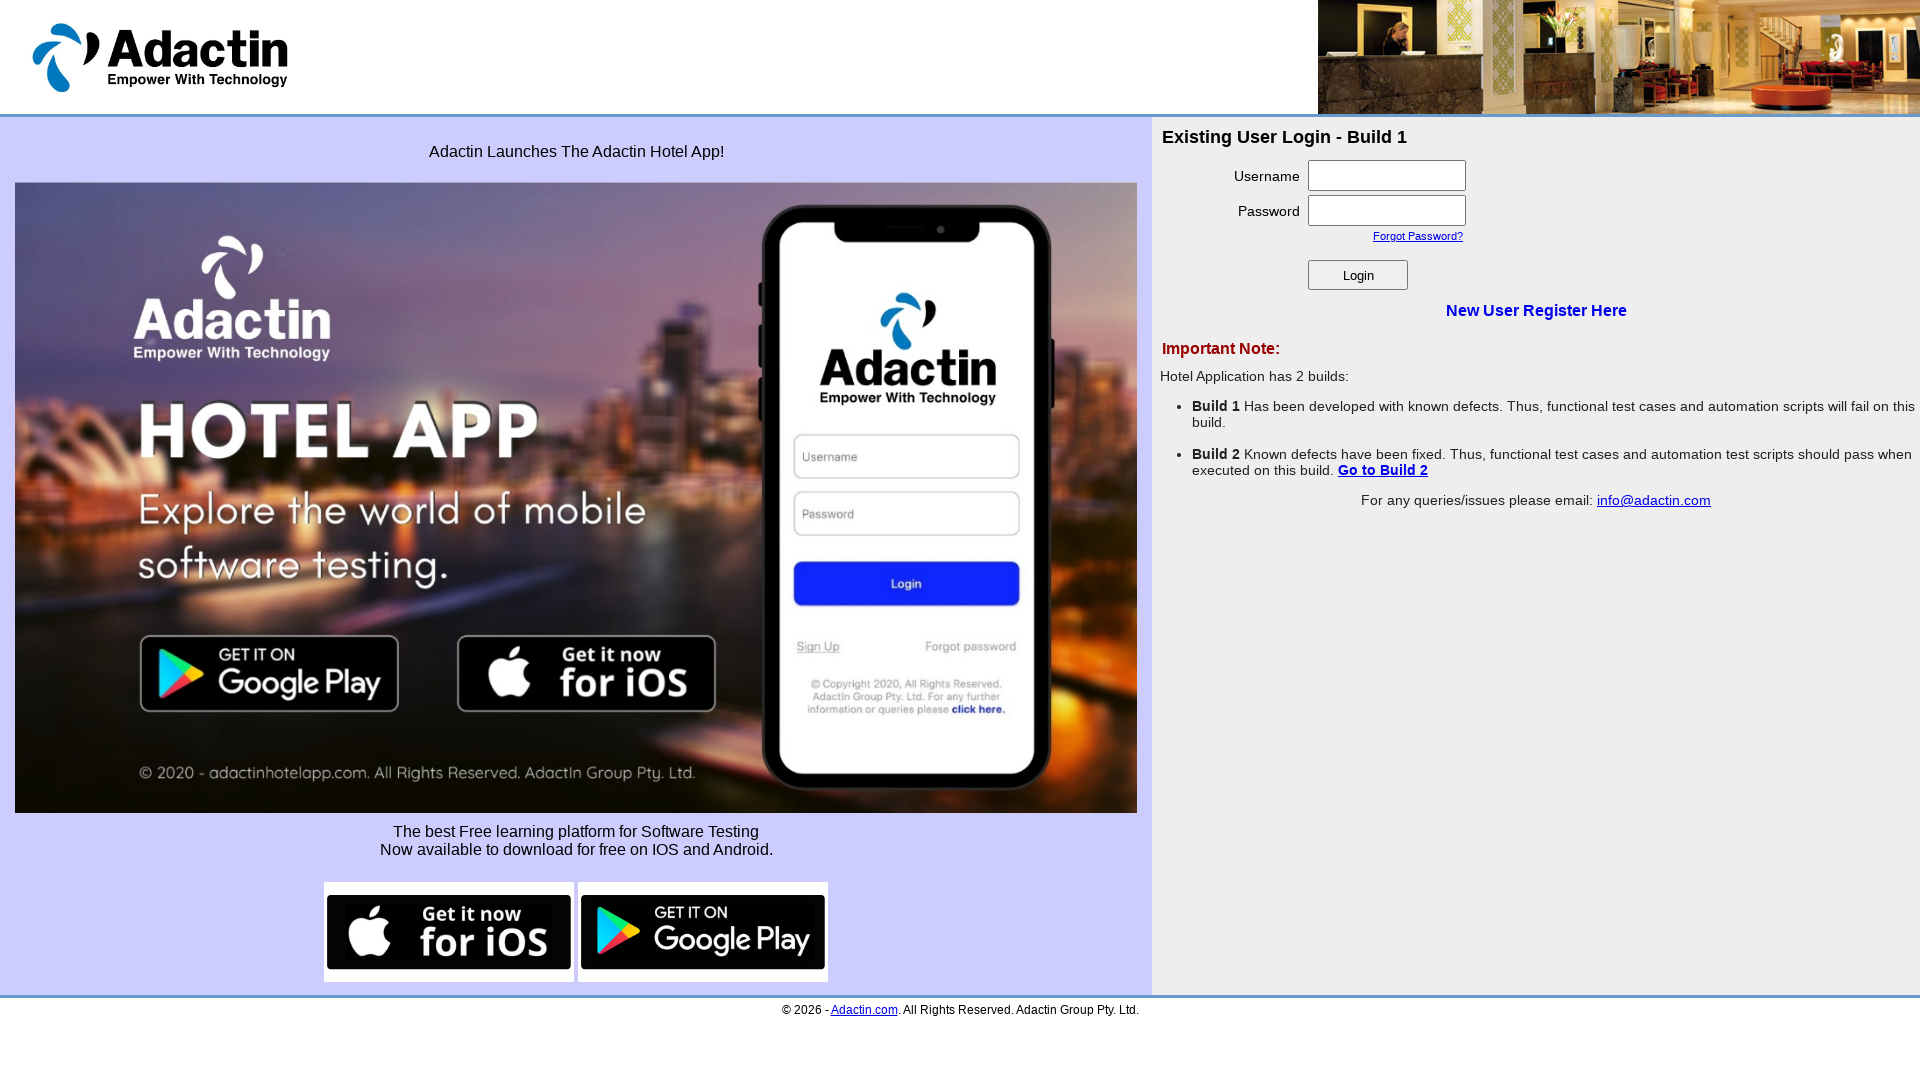

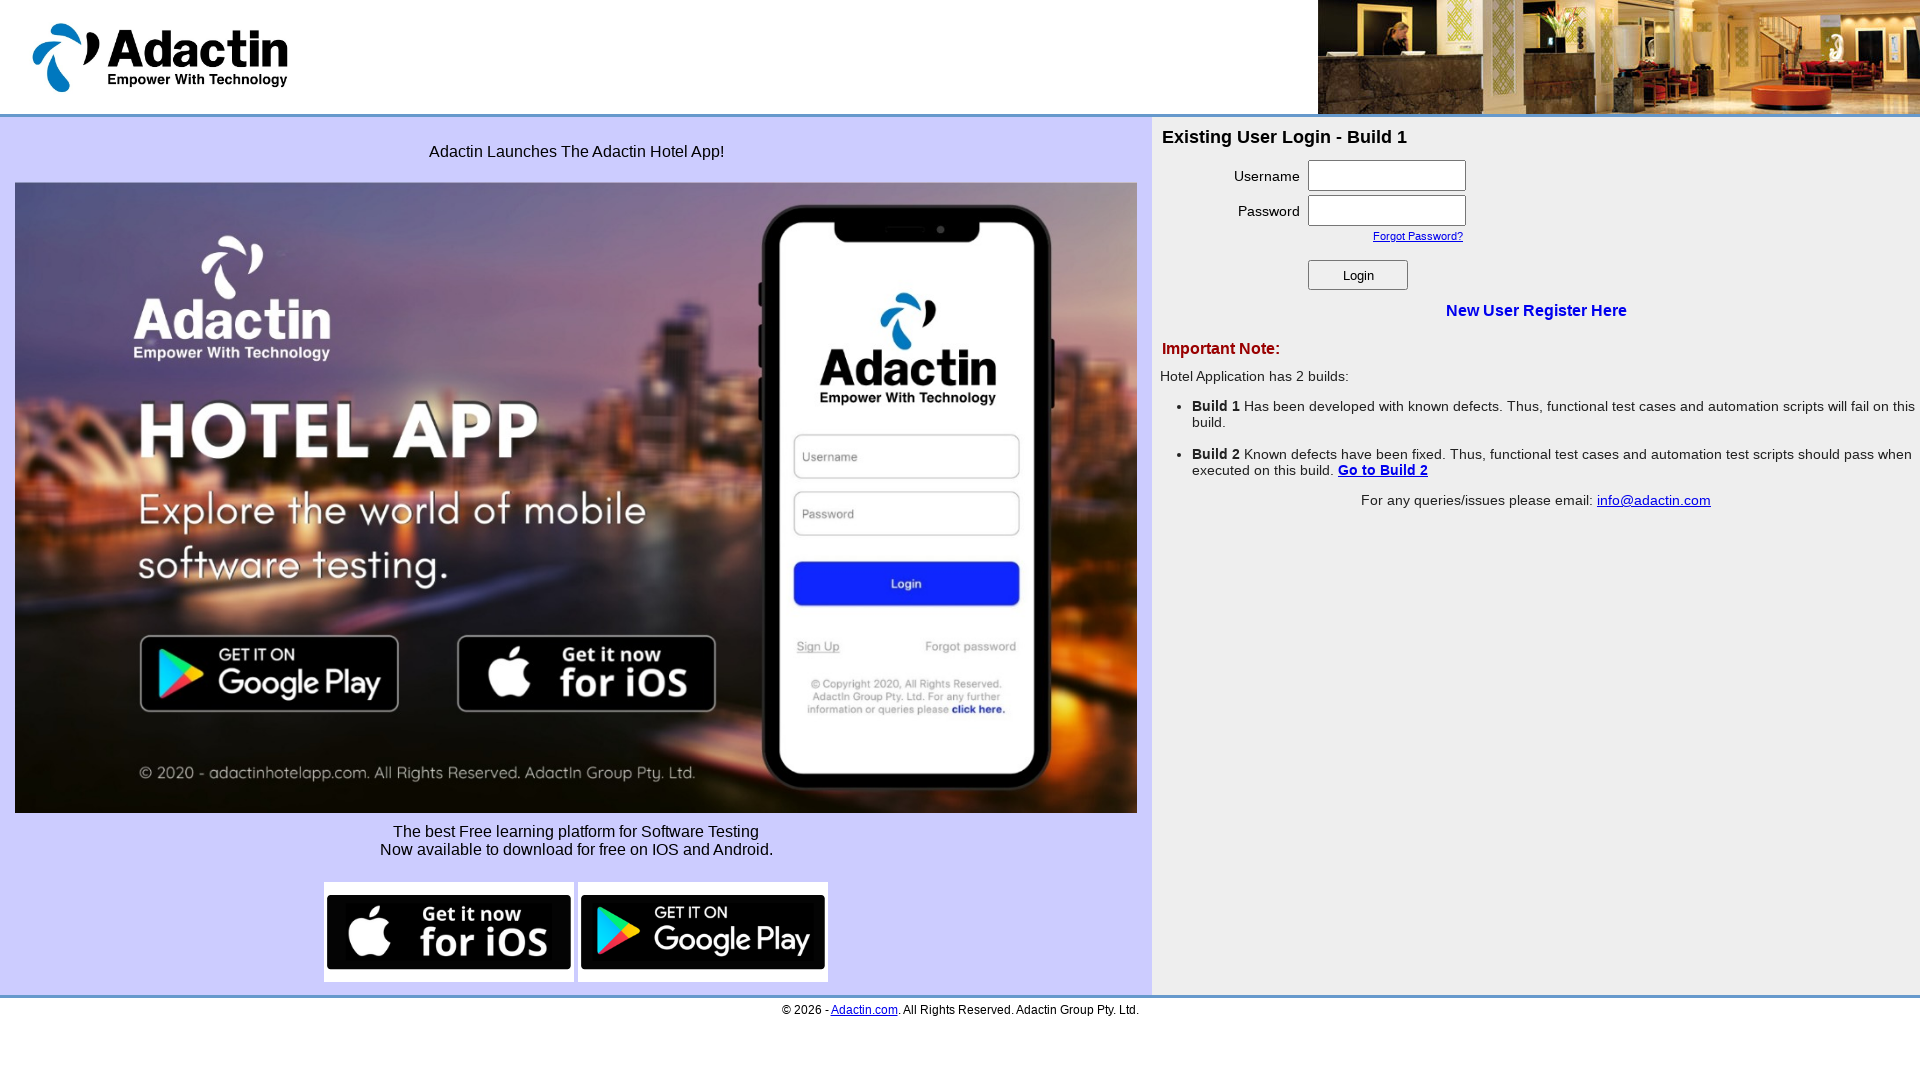